Tests expected exception handling by attempting to click a non-existent element on the iasys website

Starting URL: https://www.iasys.co.in/

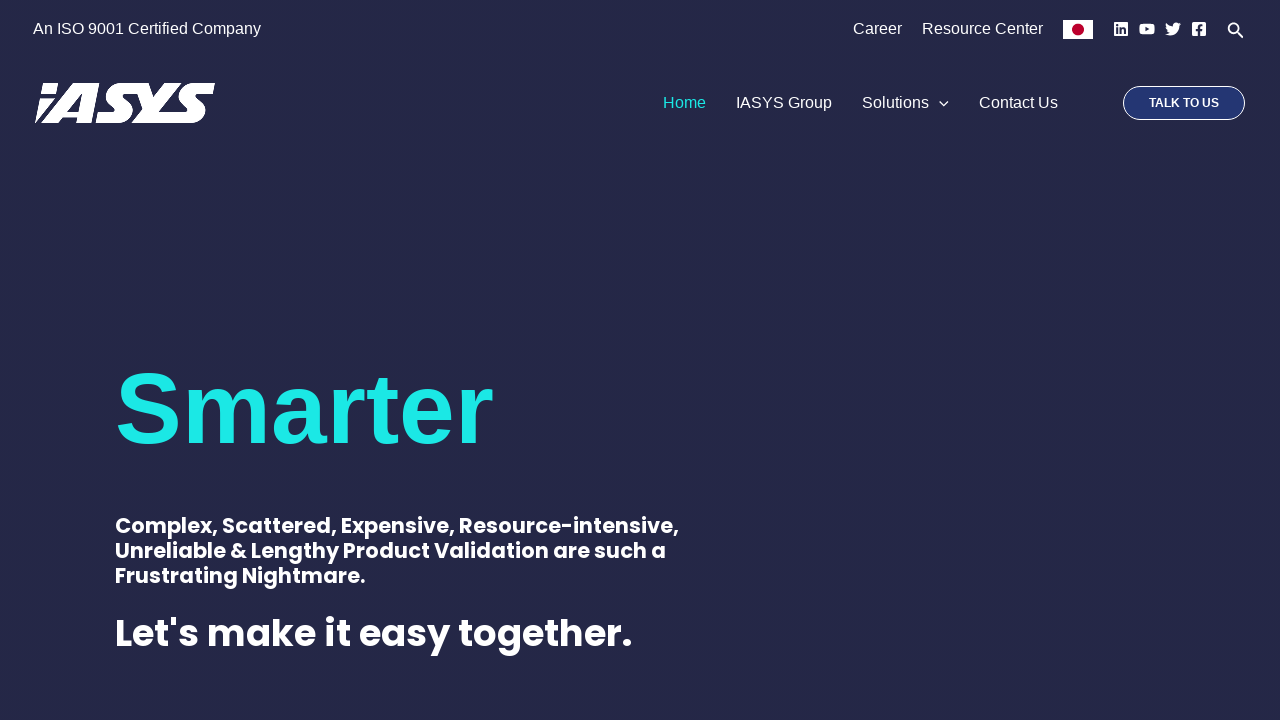

Exception caught: non-existent element '#abcd' could not be clicked (expected behavior) on #abcd
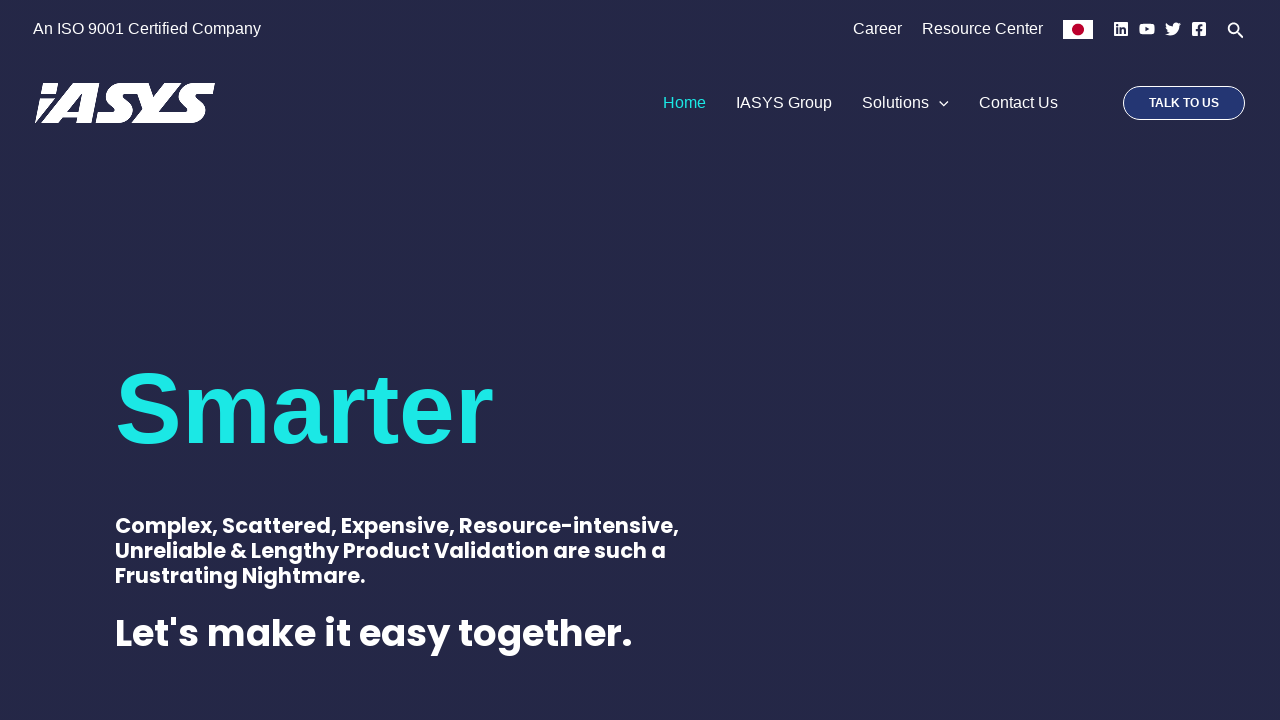

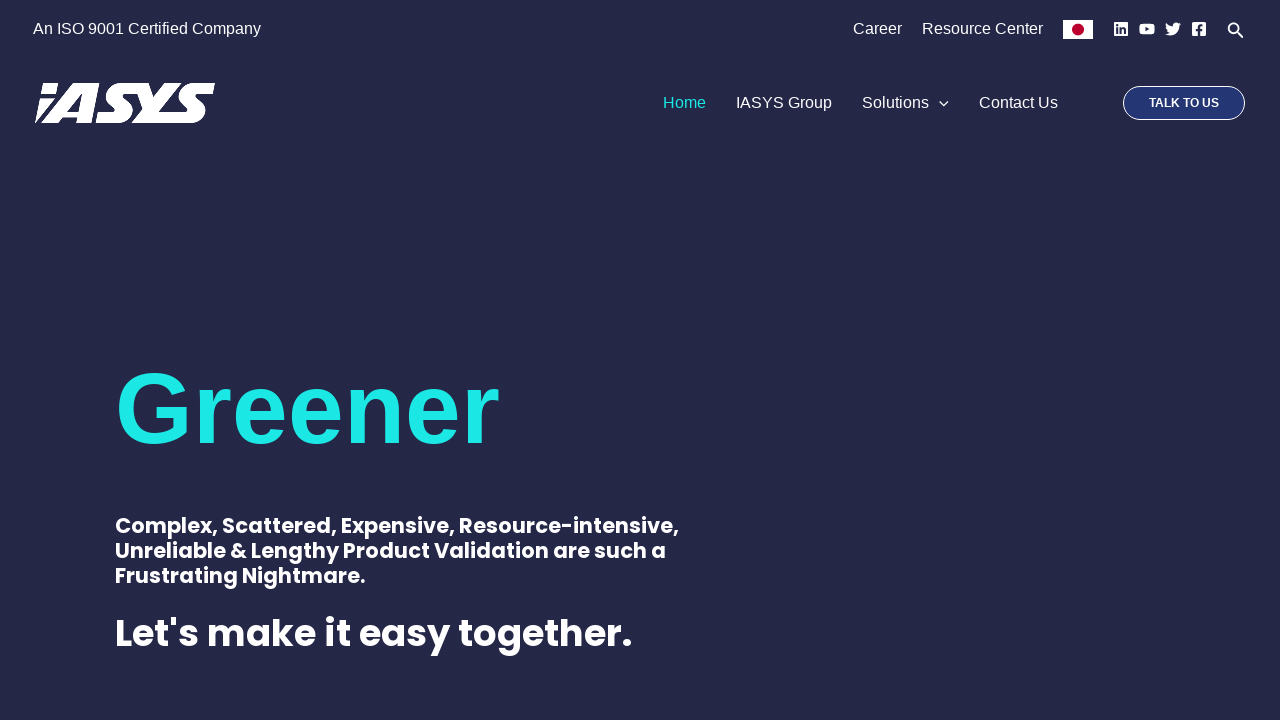